Tests that signing up with a password shorter than 6 characters shows a validation error

Starting URL: https://aims-omega.vercel.app/signup

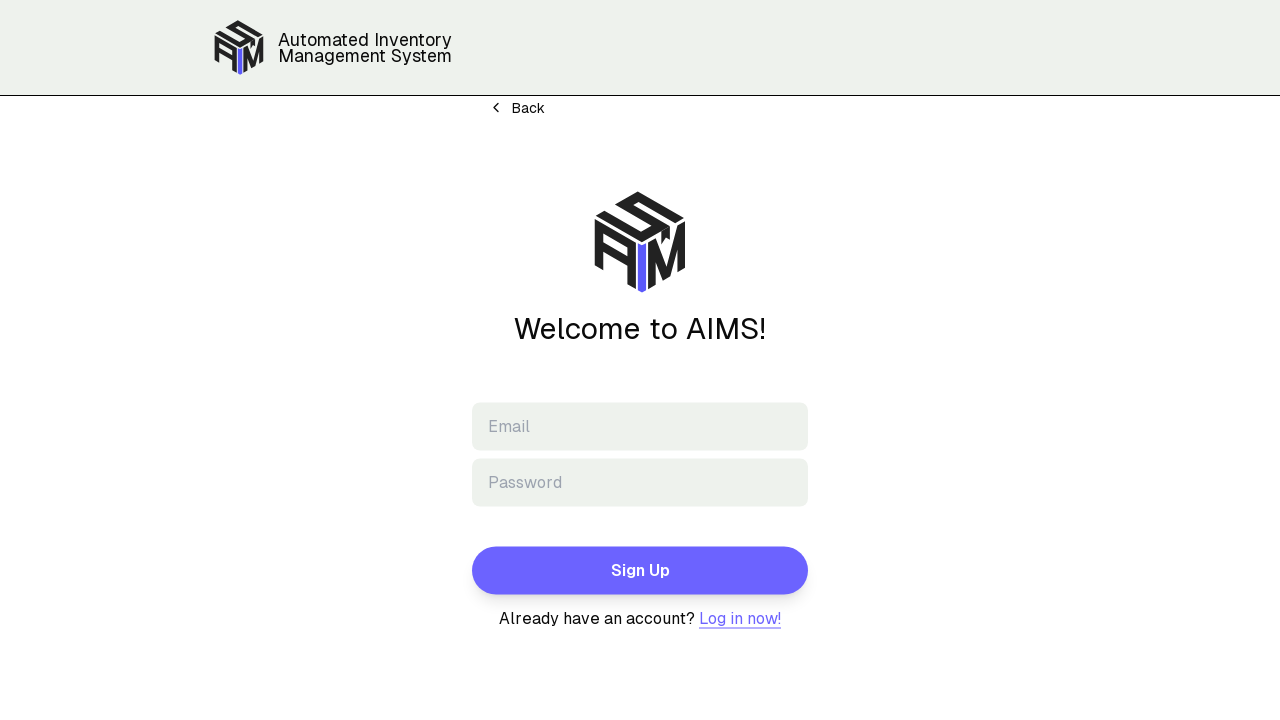

Filled email field with 'sample@example.com' on input[name="email"]
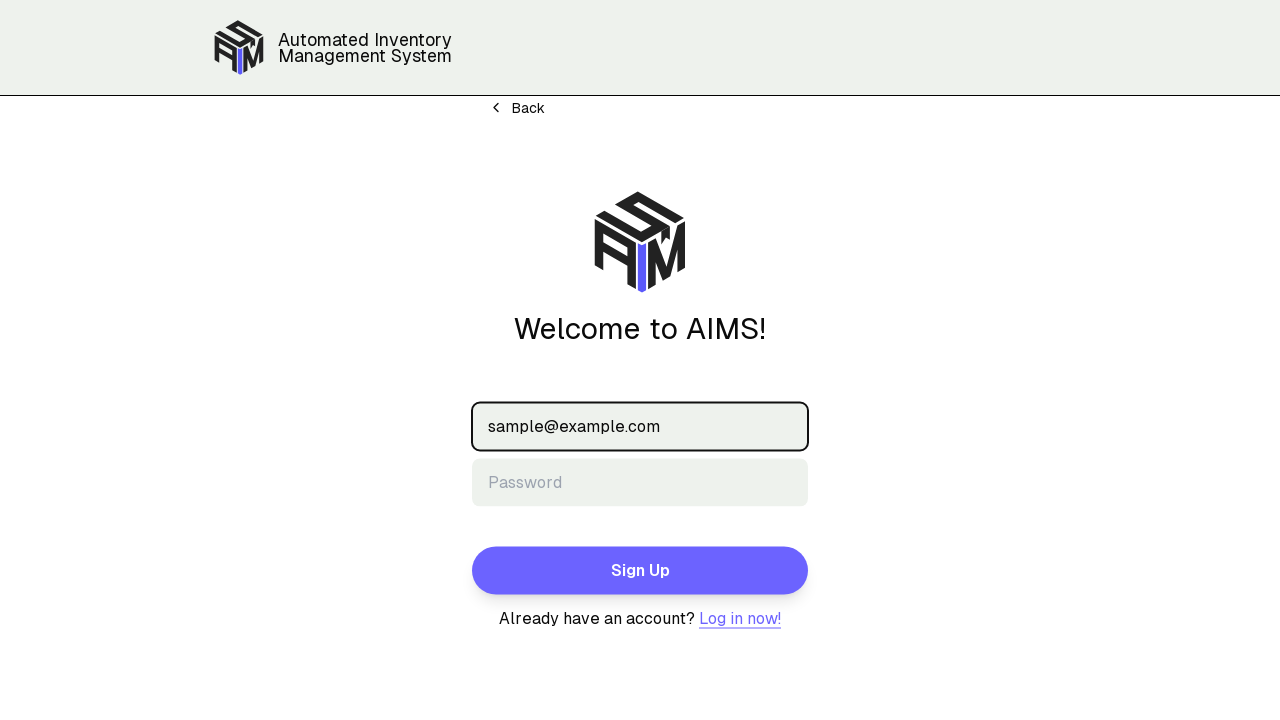

Filled password field with '5char' (invalid - shorter than 6 characters) on input[name="password"]
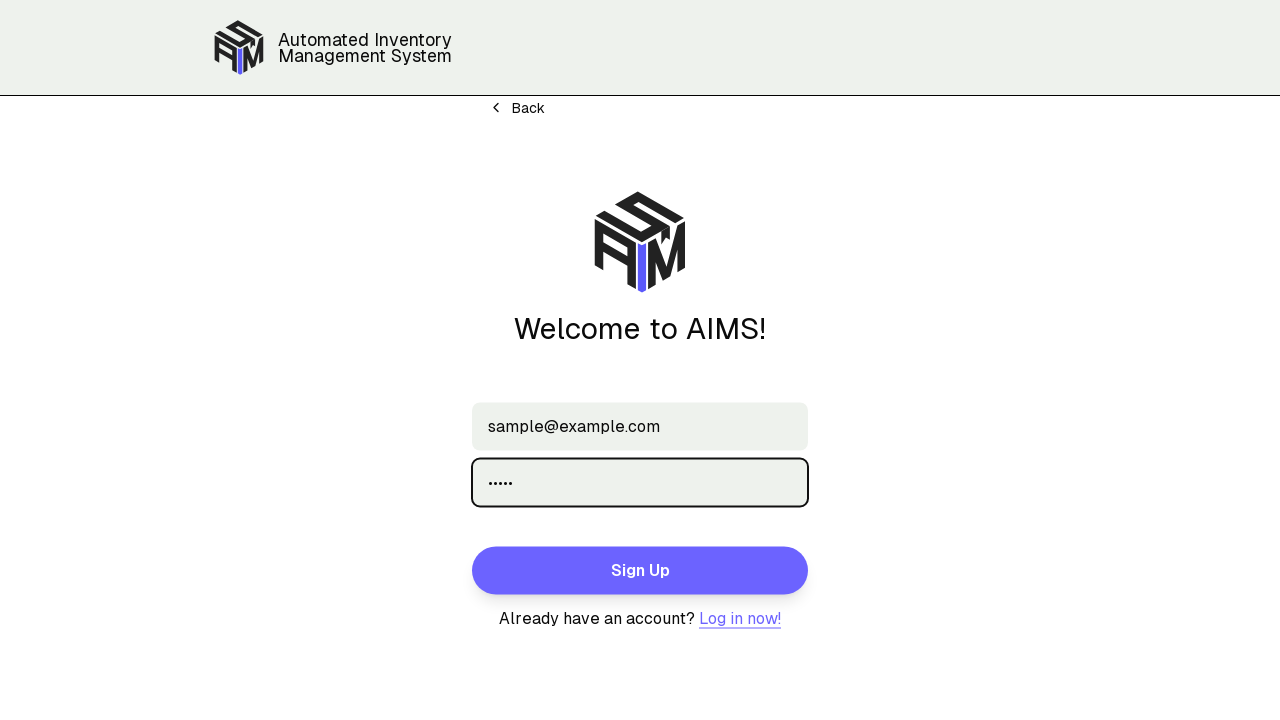

Clicked Sign Up button to attempt registration at (640, 570) on text=Sign Up
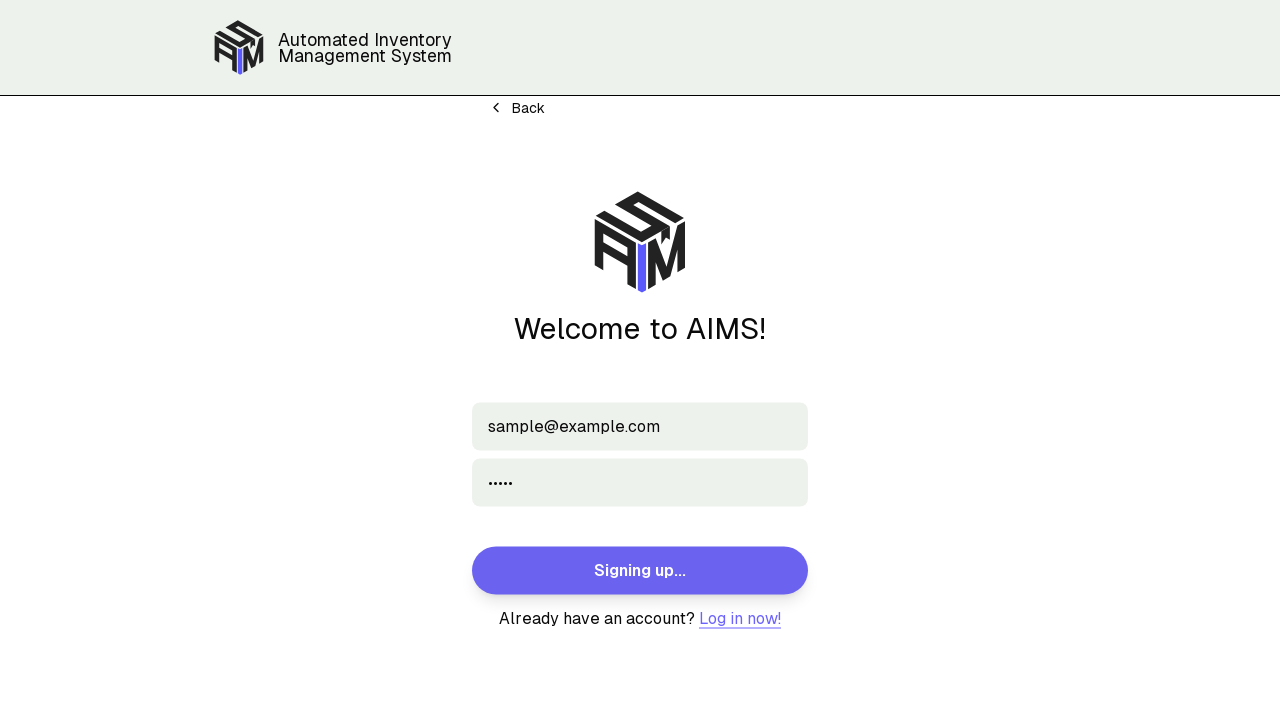

Validation error message displayed - password format validation failed
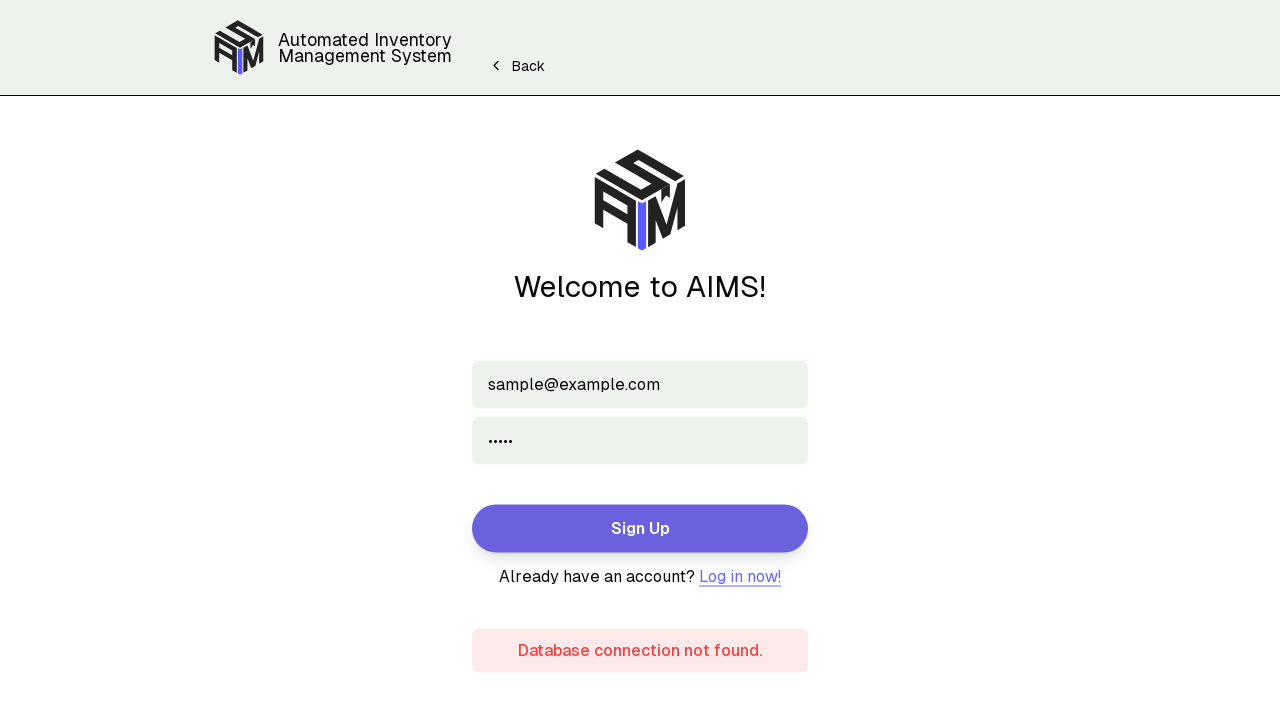

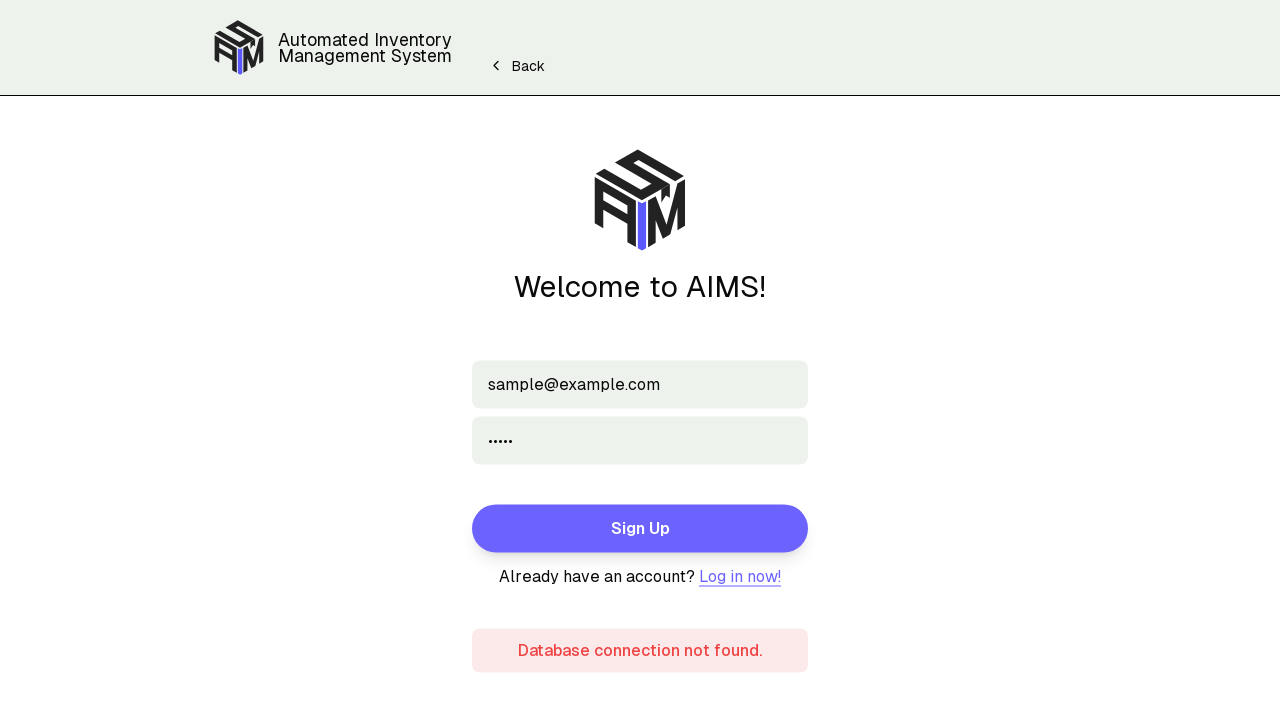